Tests checkbox functionality by checking the Lettuce checkbox option

Starting URL: https://www.w3.org/WAI/ARIA/apg/patterns/checkbox/examples/checkbox/

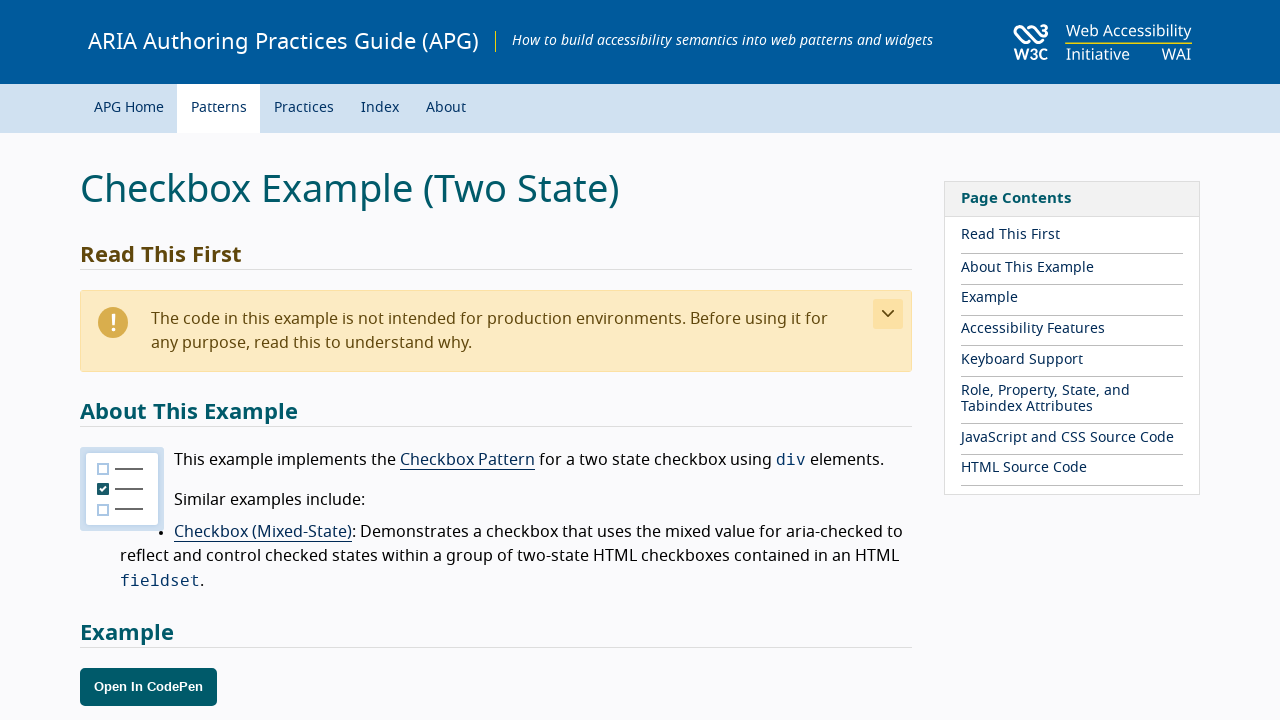

Checked the Lettuce checkbox at (141, 361) on internal:role=checkbox[name="Lettuce"i]
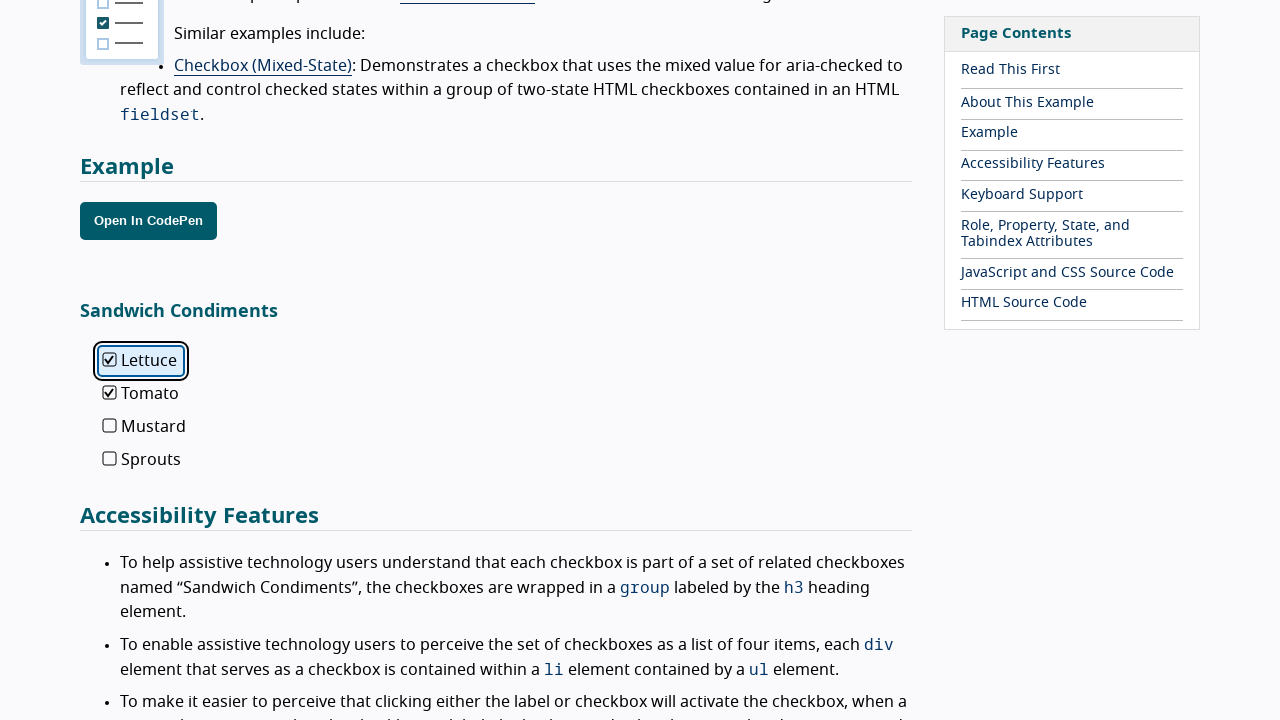

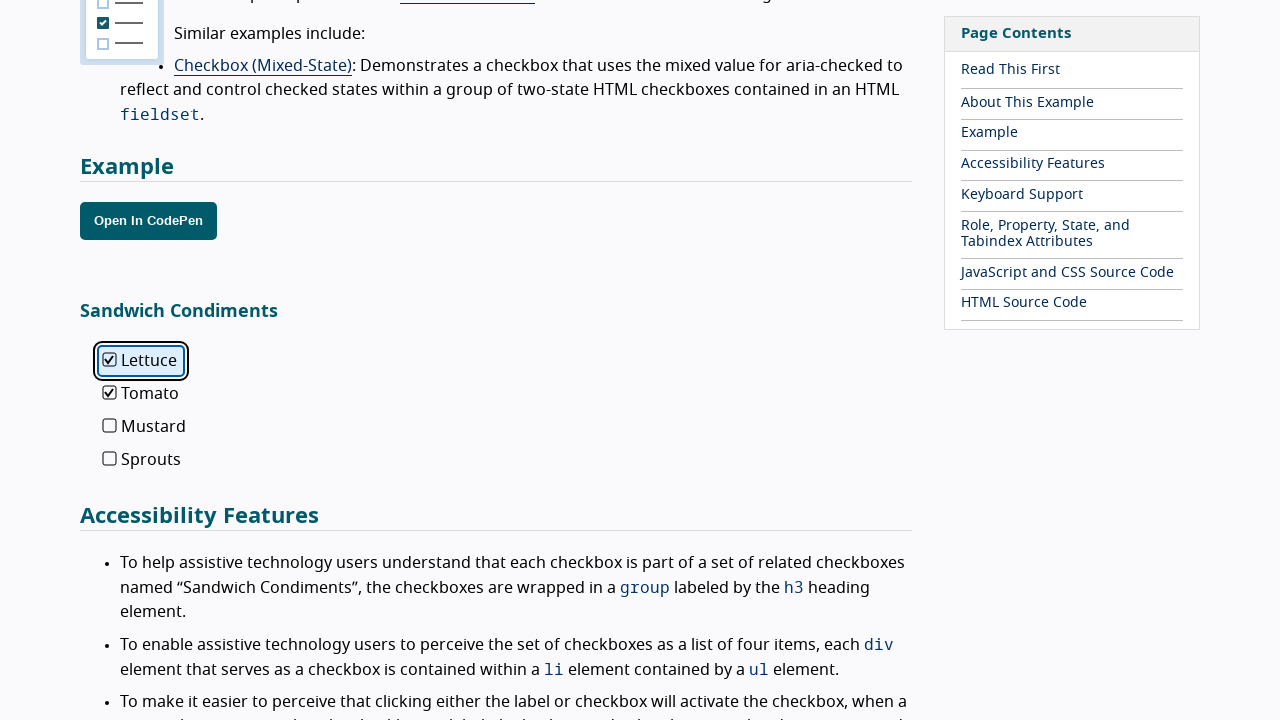